Navigates to a gallery page and verifies the page loads successfully

Starting URL: https://dronjo.wopee.io/gallery.html

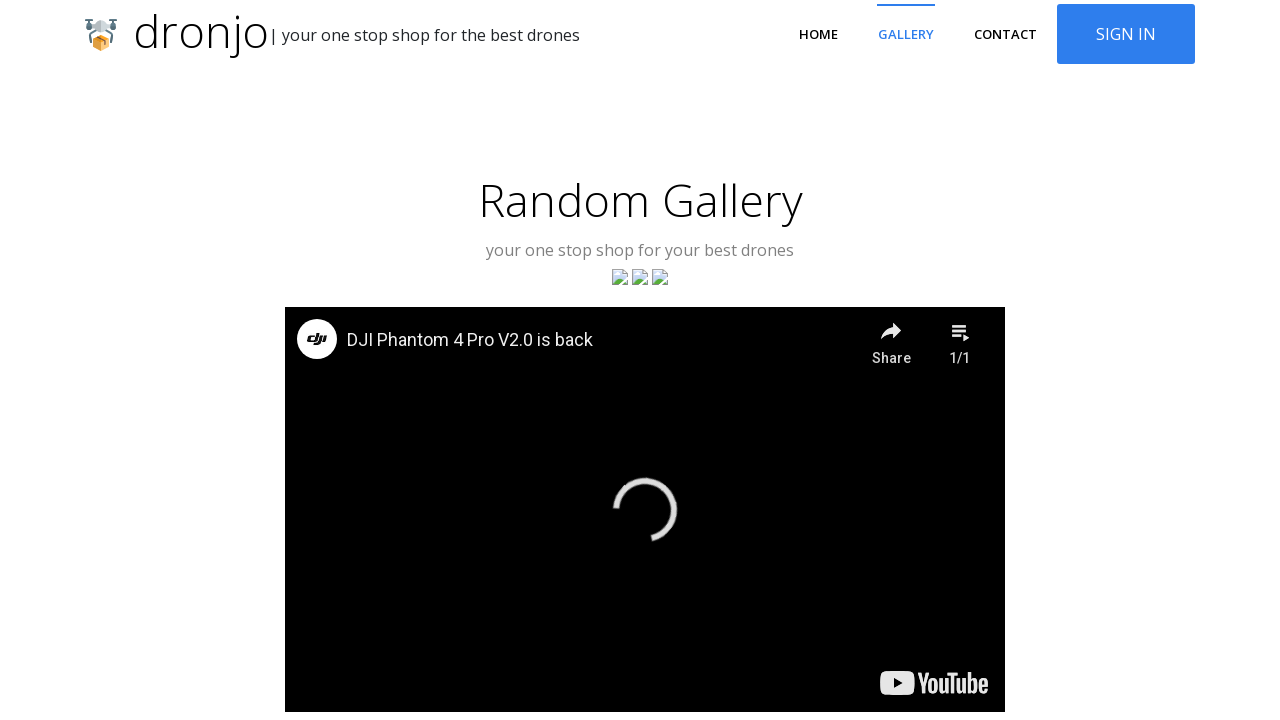

Waited for gallery page to reach network idle state
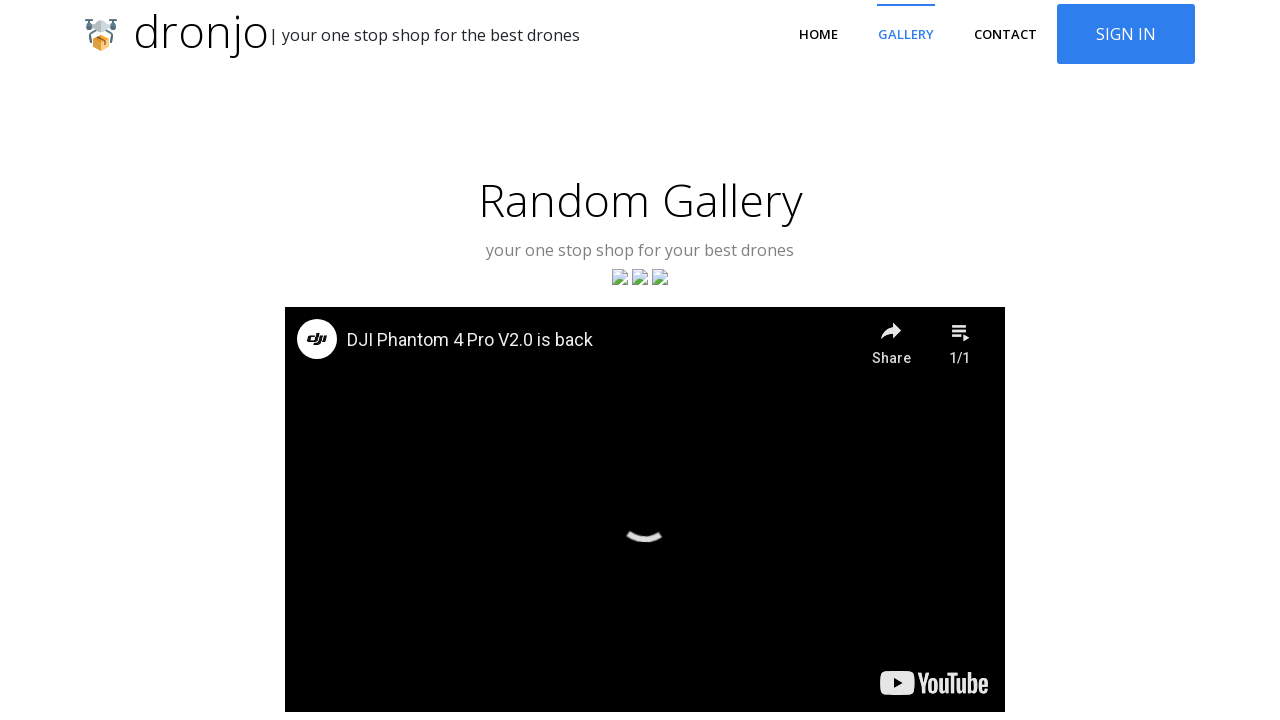

Verified body element is present on gallery page
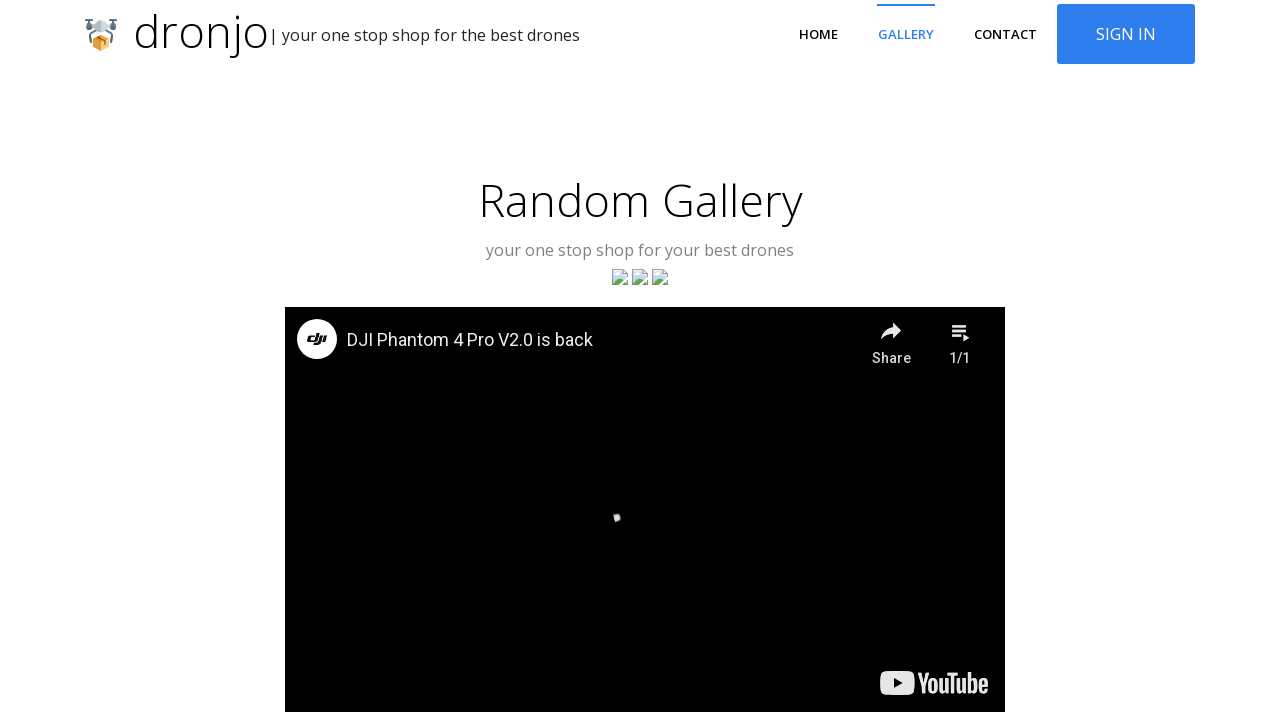

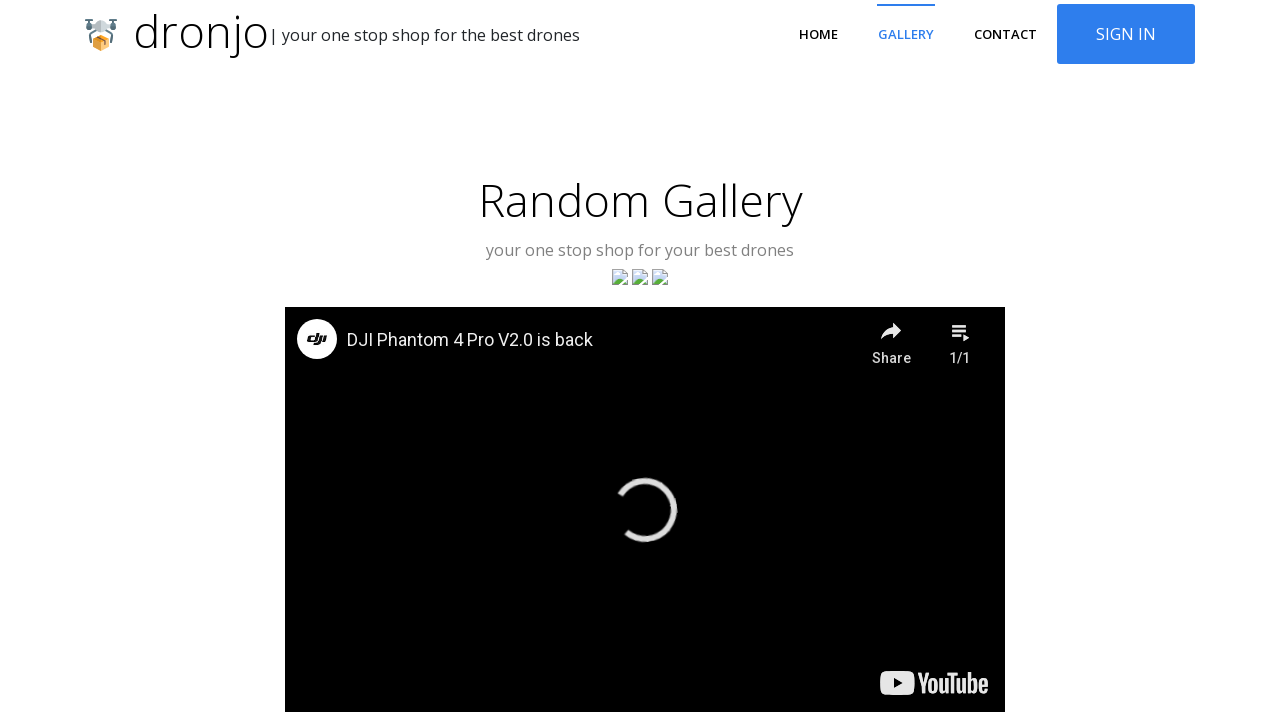